Tests nested iframe interaction by navigating to a page with multiple iframes, switching between parent and child iframes, and entering text into an input field within the nested iframe

Starting URL: https://demo.automationtesting.in/Frames.html

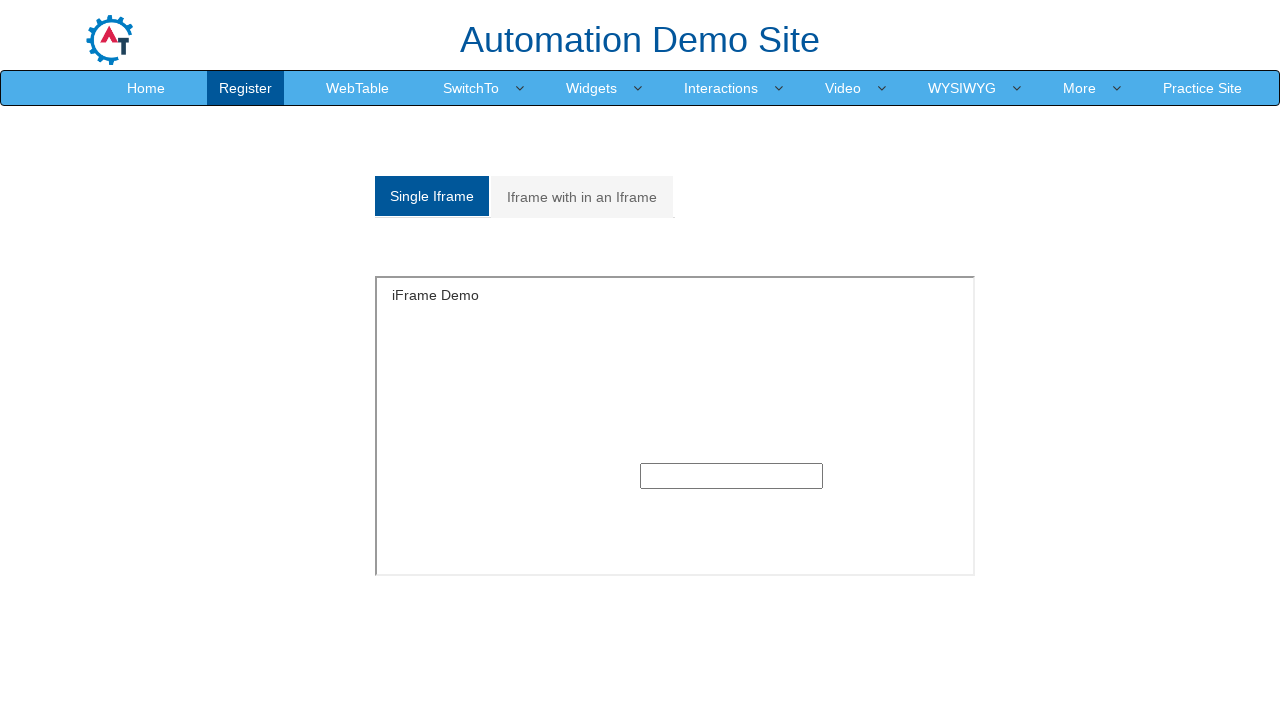

Clicked on 'Iframe with in an Iframe' tab at (582, 197) on text=Iframe with in an If
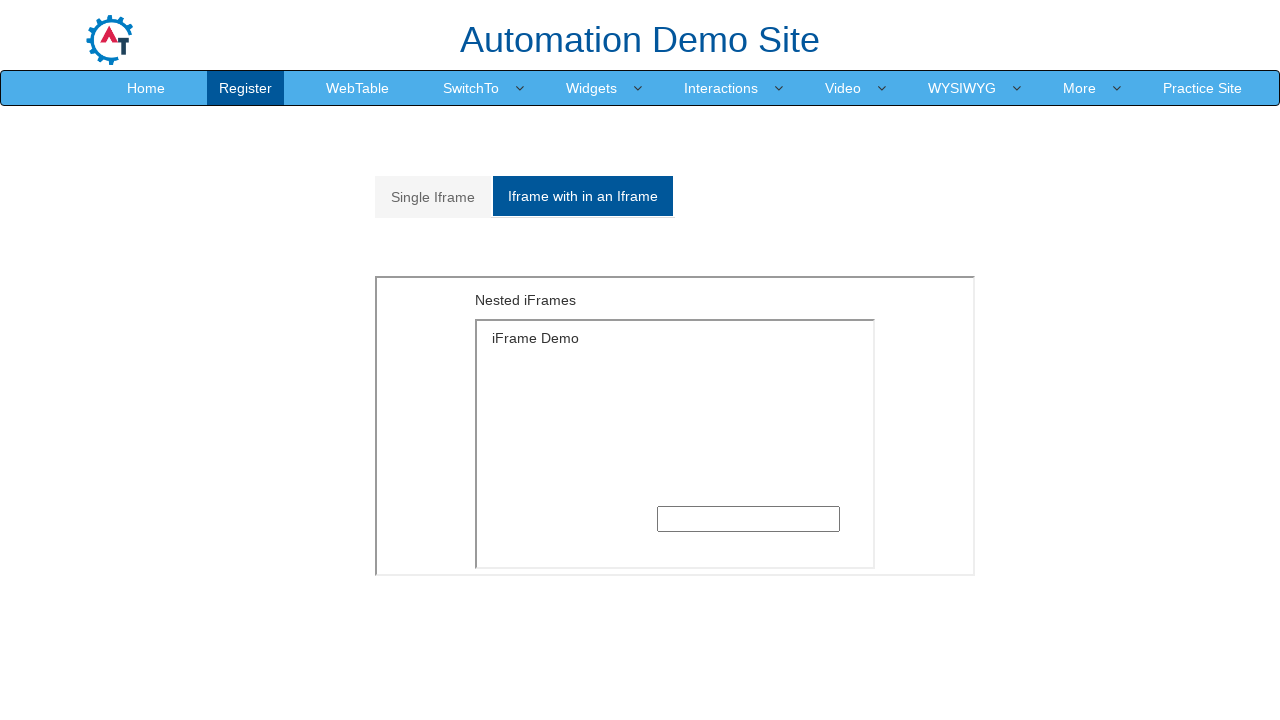

Located parent iframe with src='MultipleFrames.html'
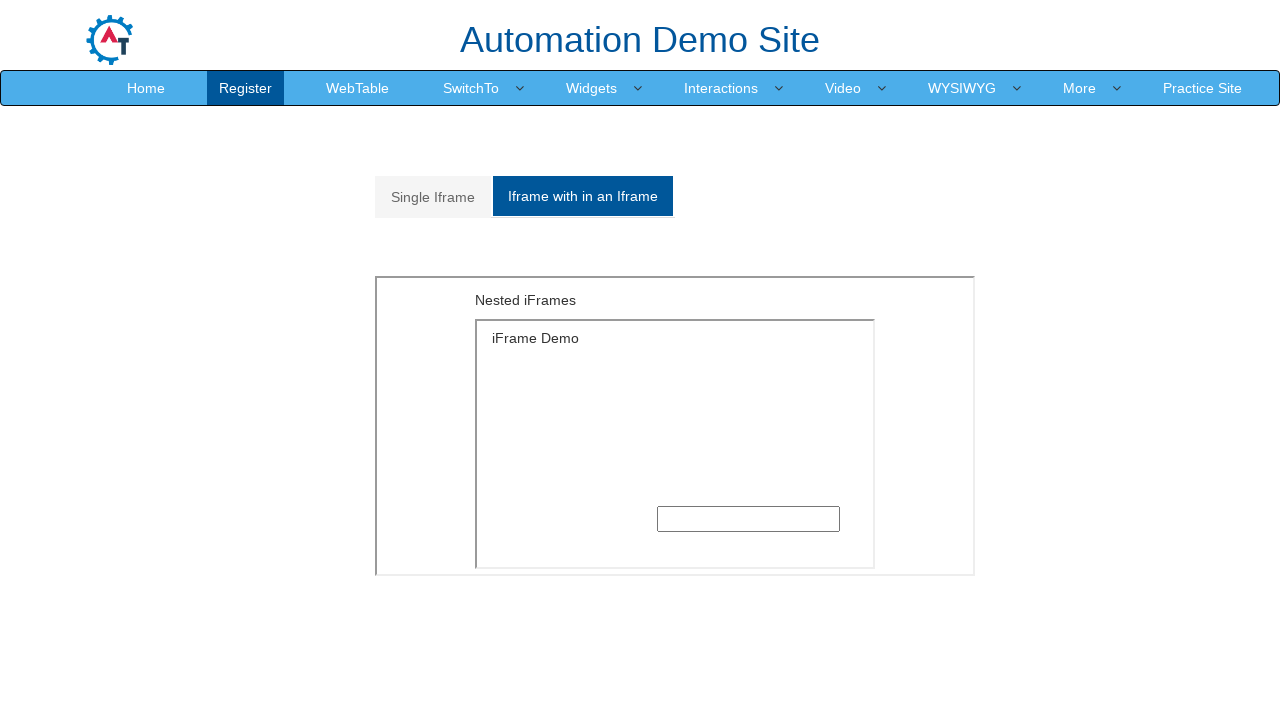

Located child iframe with src='SingleFrame.html' within parent iframe
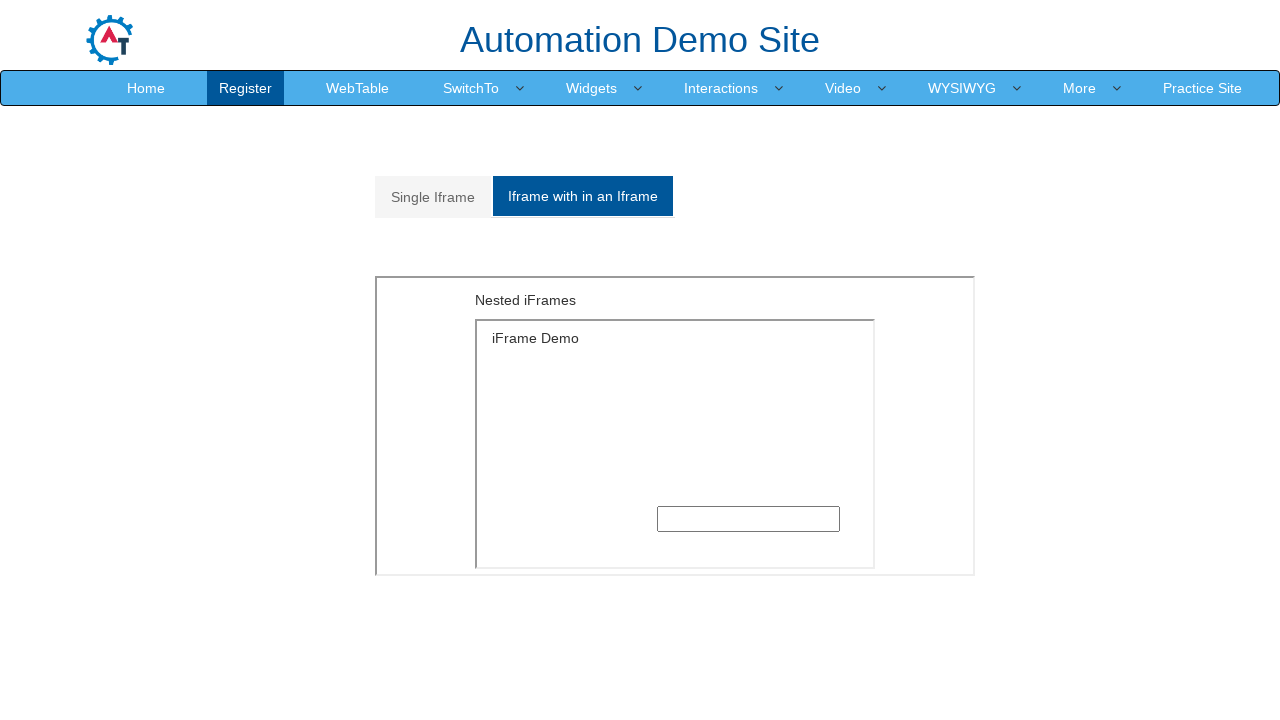

Entered text 'Hello World in python' into input field within nested iframe on xpath=//iframe[@src='MultipleFrames.html'] >> internal:control=enter-frame >> cs
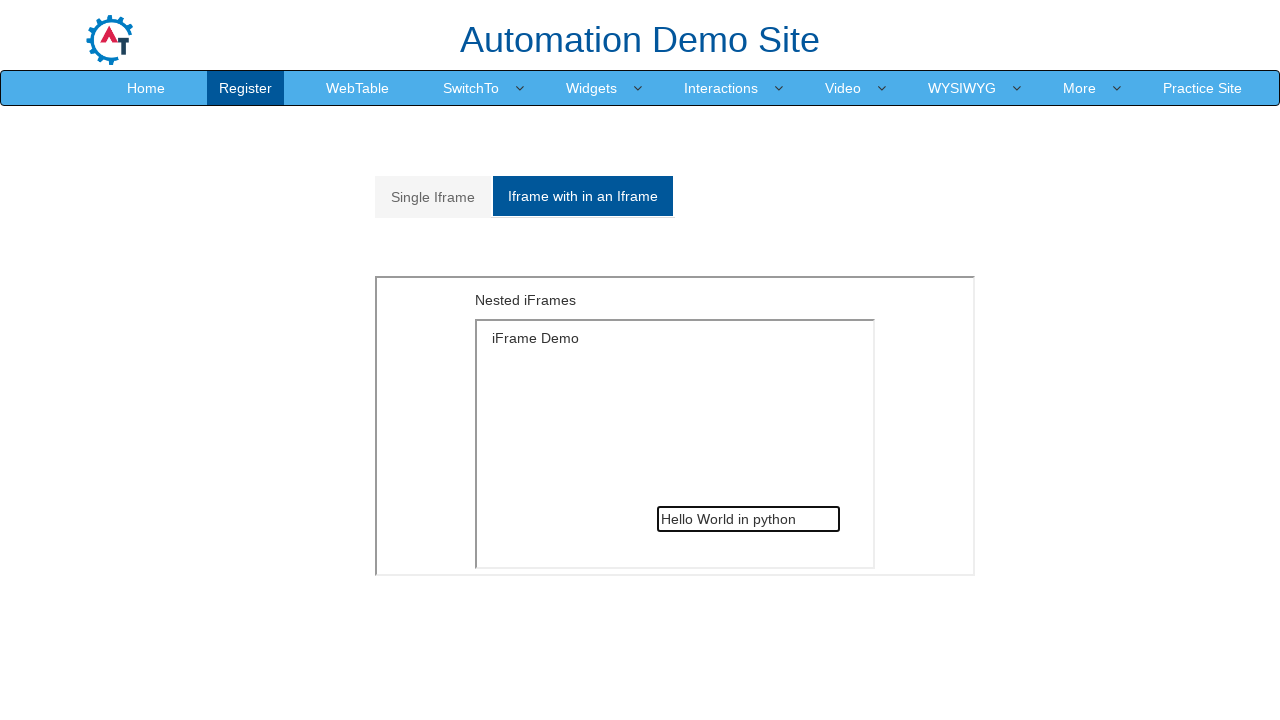

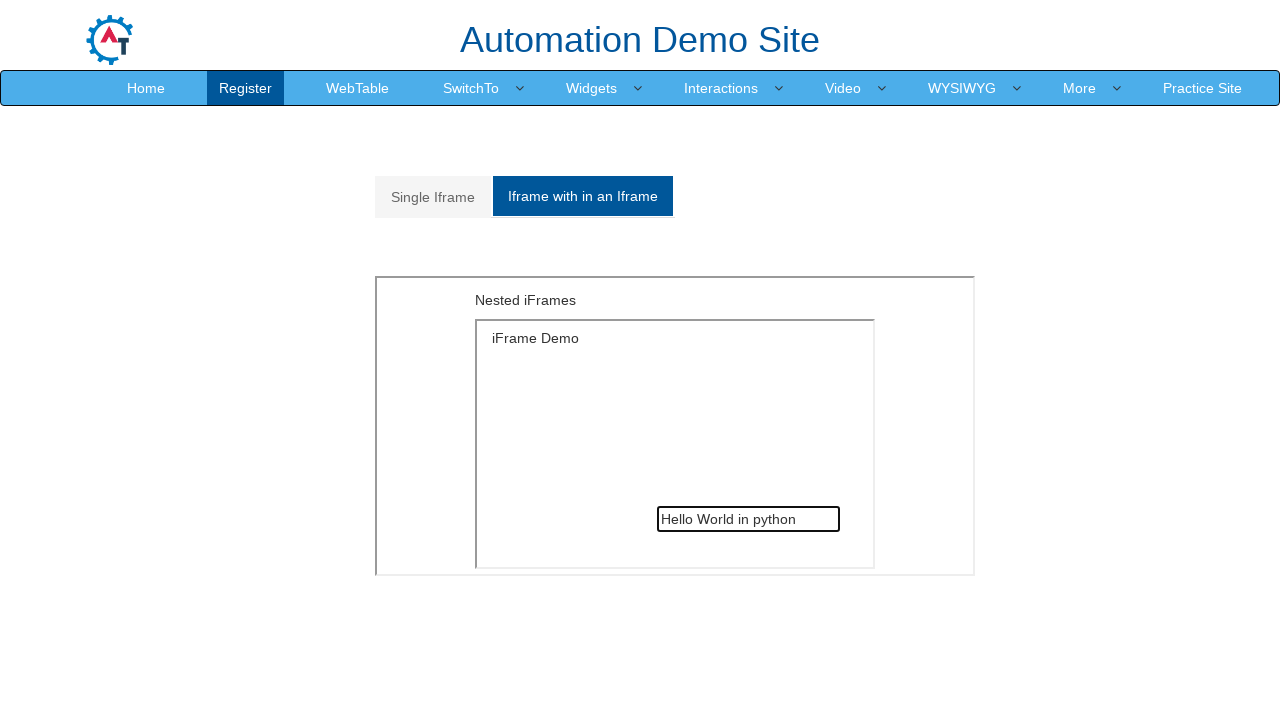